Tests state selection dropdown by selecting Illinois, Virginia, and California in sequence using different selection methods

Starting URL: https://practice.cydeo.com/dropdown

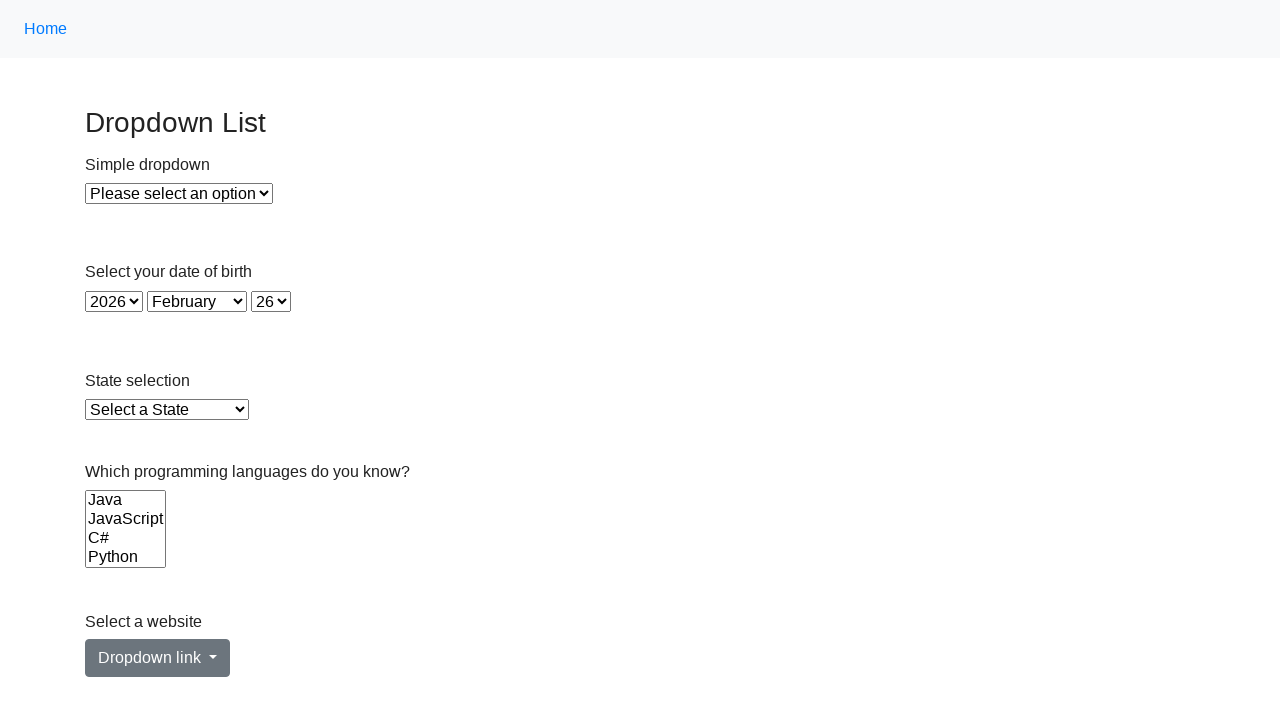

Selected Illinois from state dropdown using label on #state
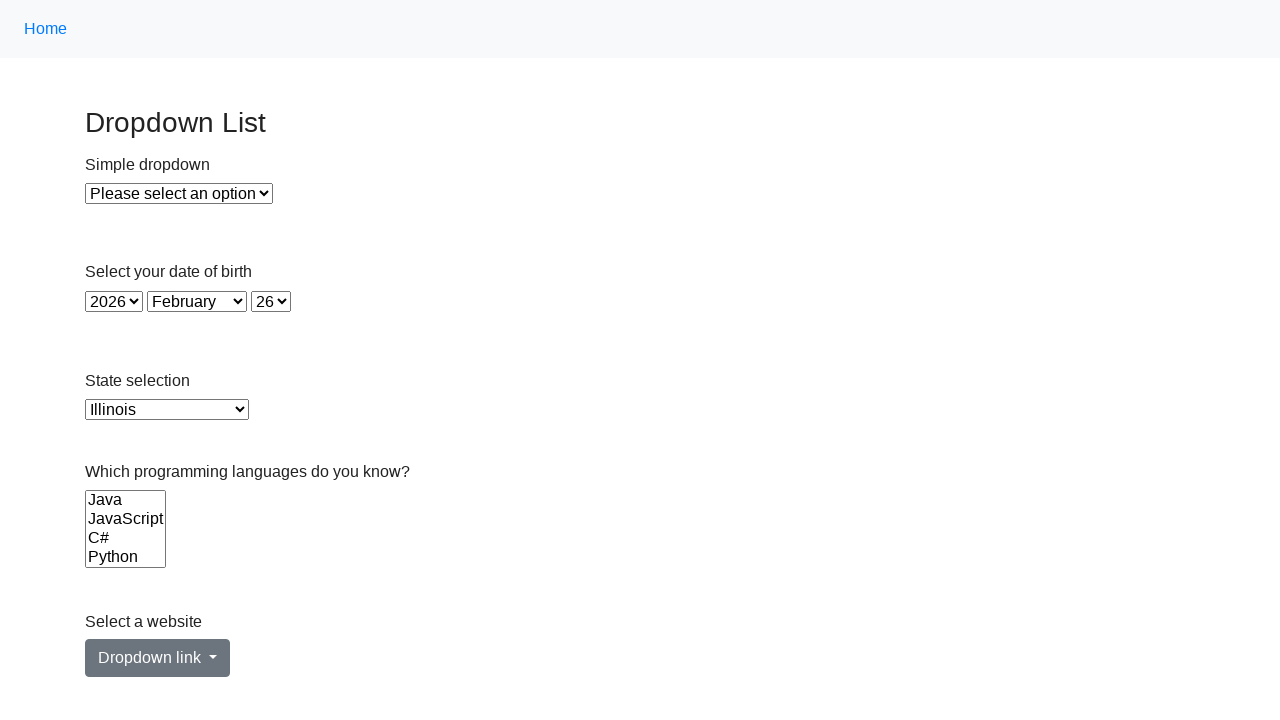

Selected Illinois from state dropdown using value 'IL' on #state
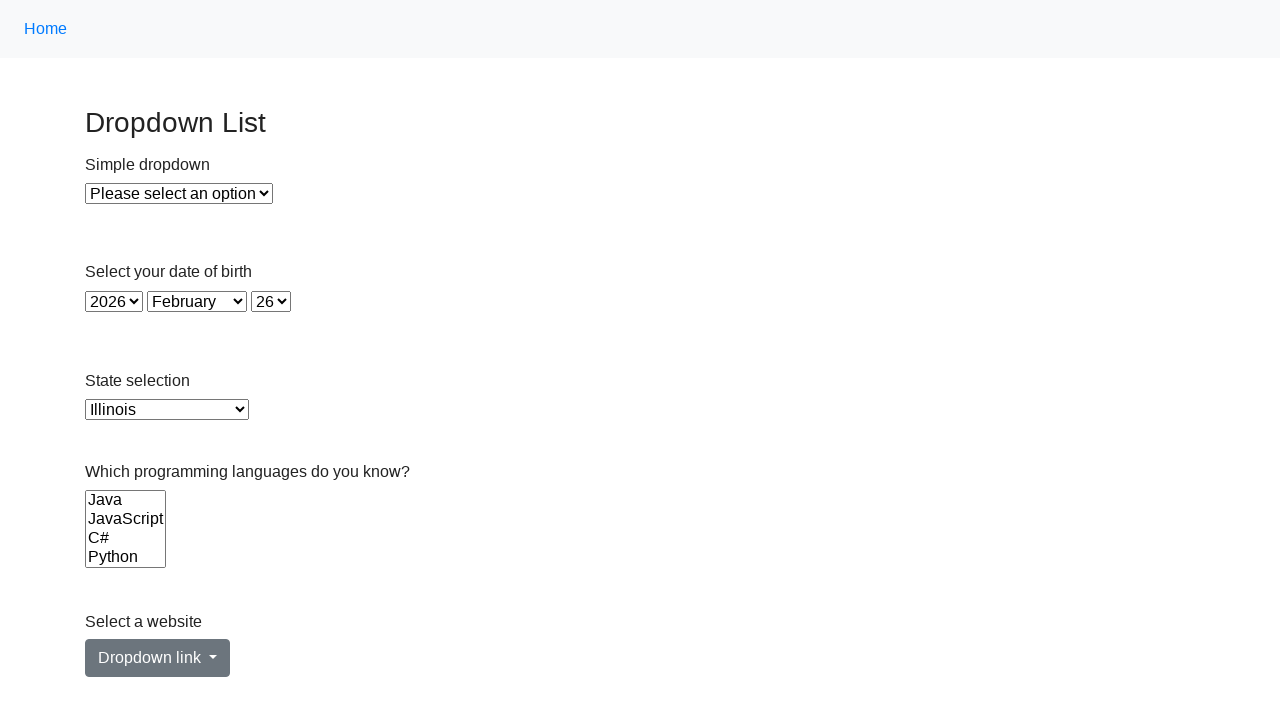

Selected Illinois from state dropdown using index 14 on #state
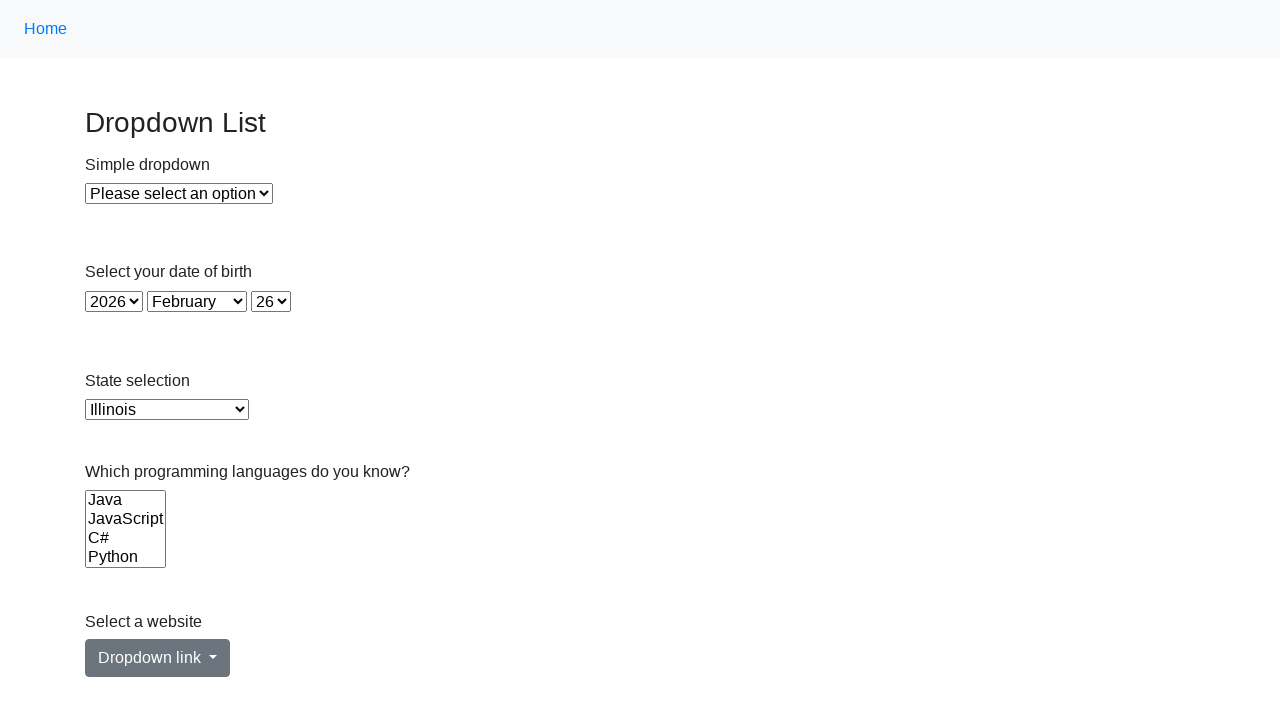

Selected Virginia from state dropdown using label on #state
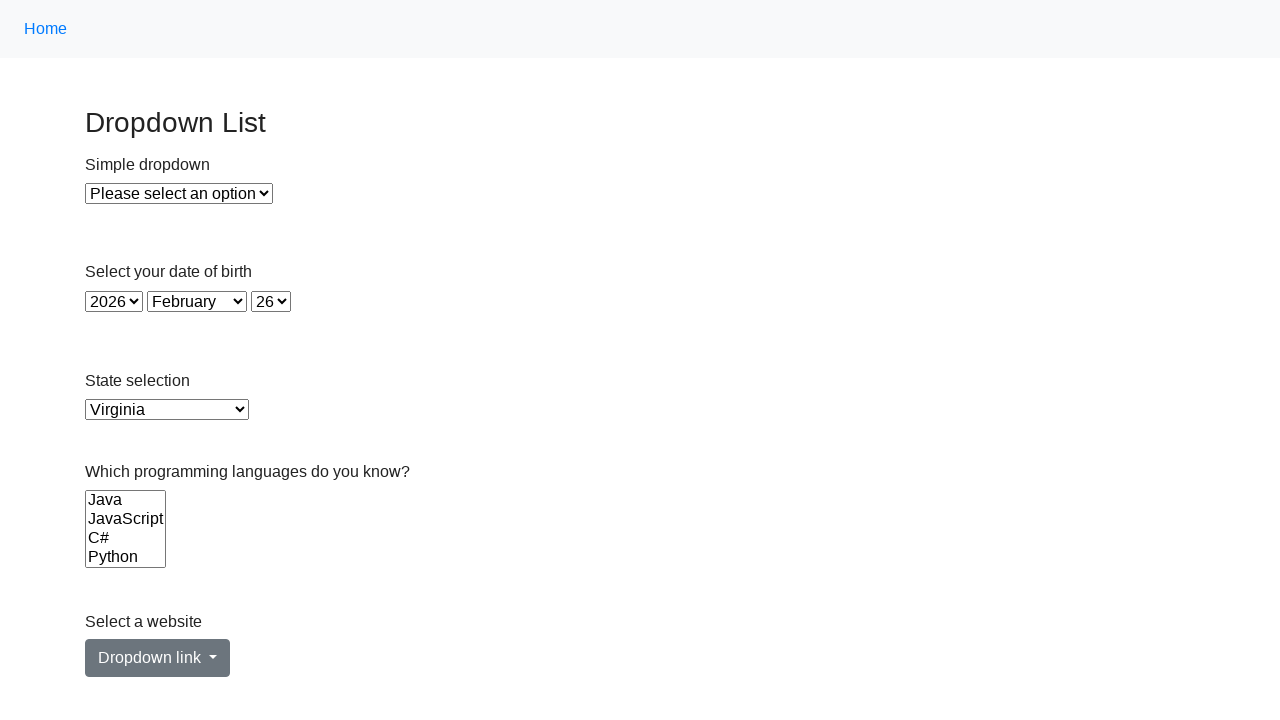

Selected Virginia from state dropdown using value 'VA' on #state
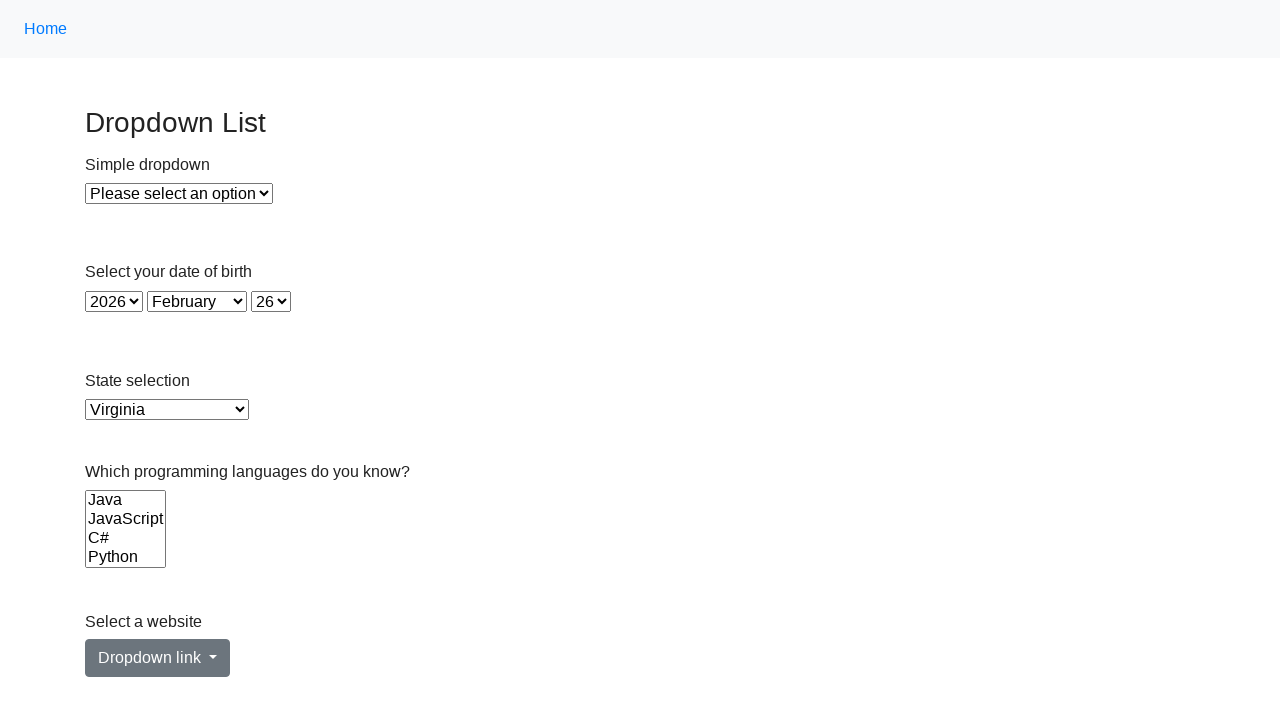

Selected Virginia from state dropdown using index 47 on #state
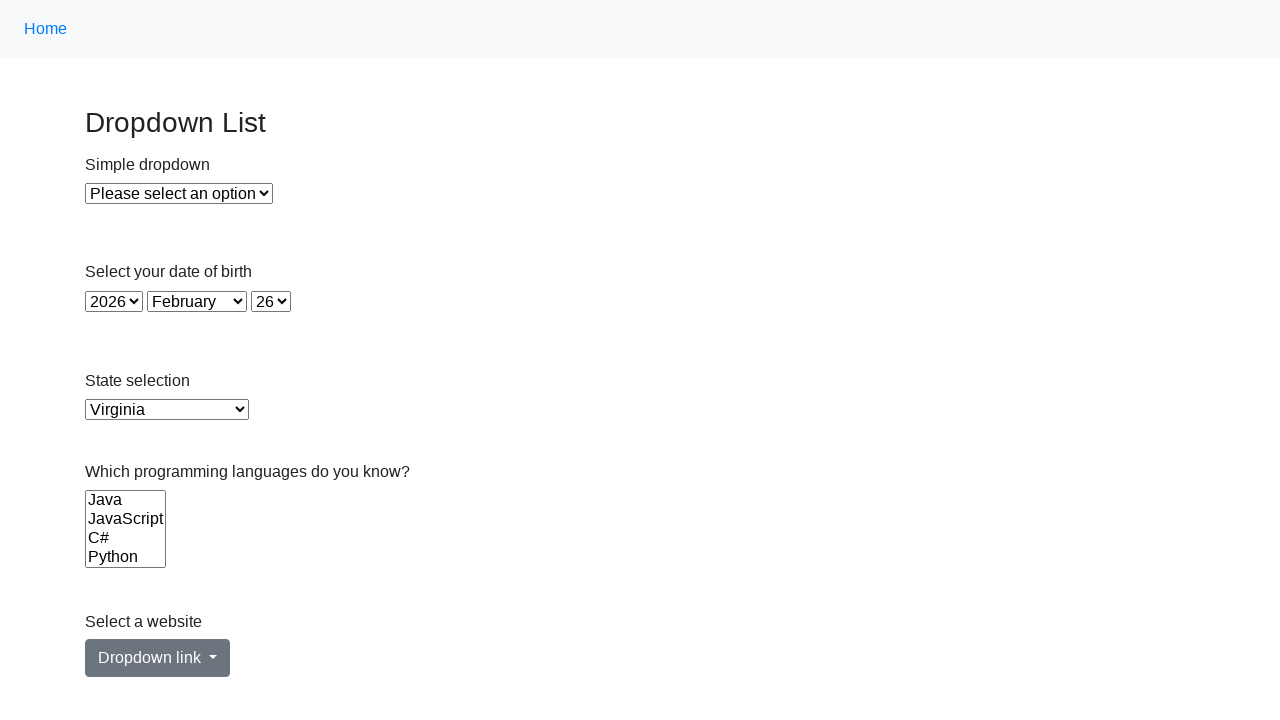

Selected California from state dropdown using label on #state
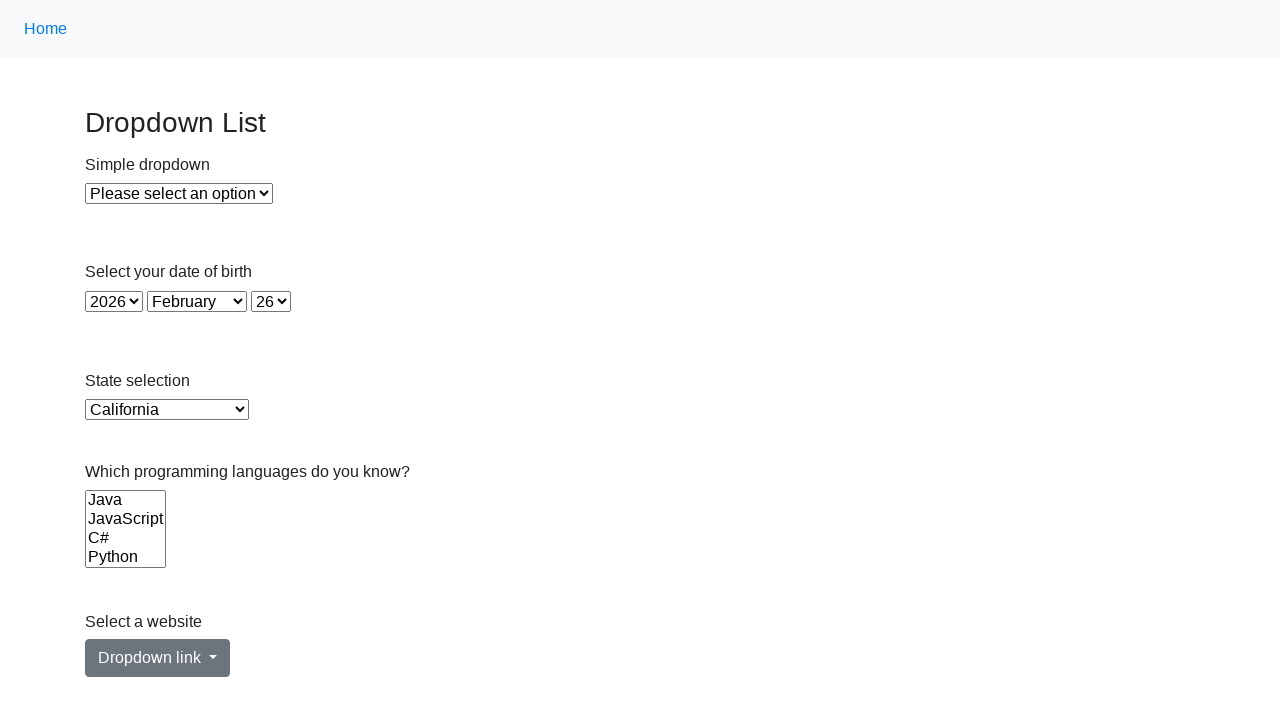

Selected California from state dropdown using value 'CA' on #state
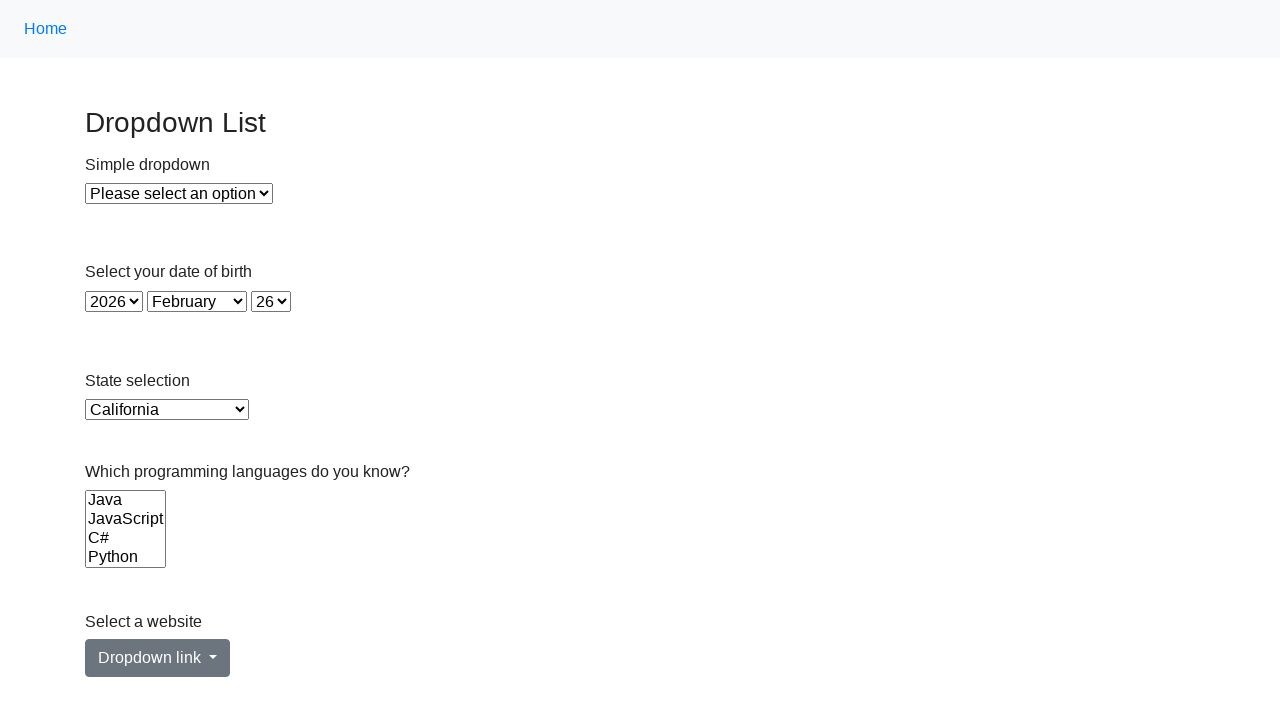

Selected California from state dropdown using index 5 on #state
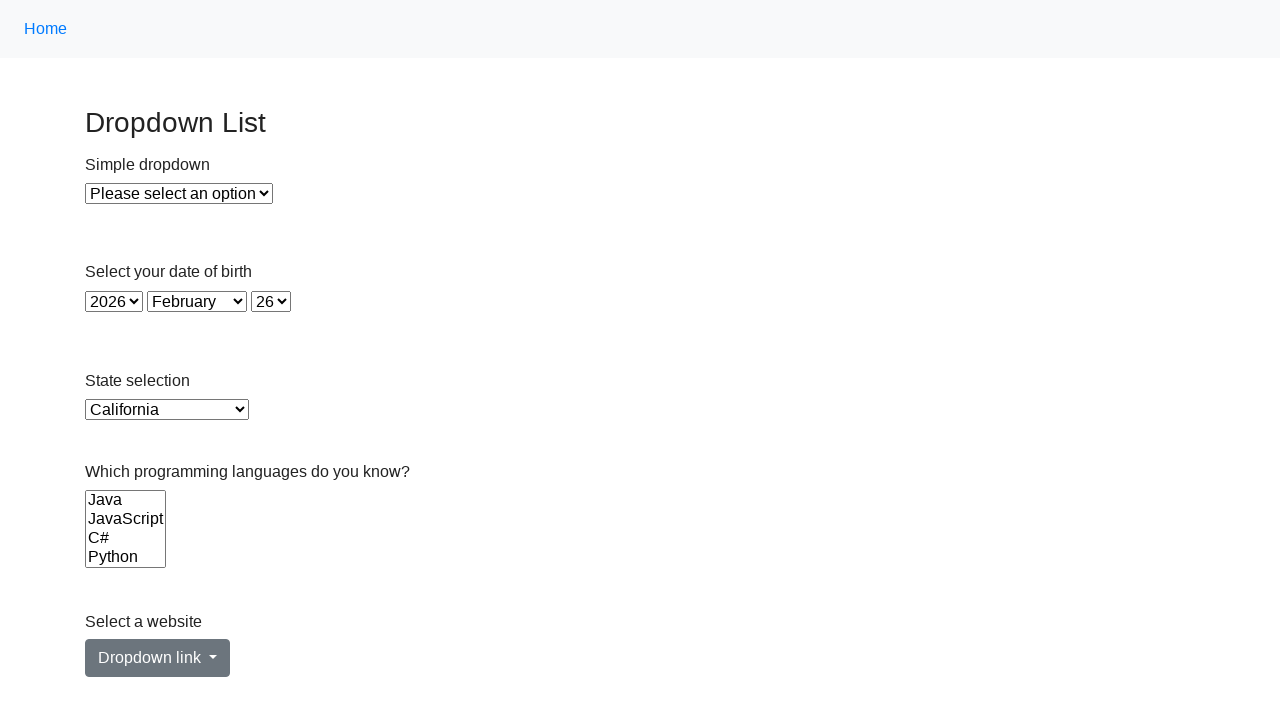

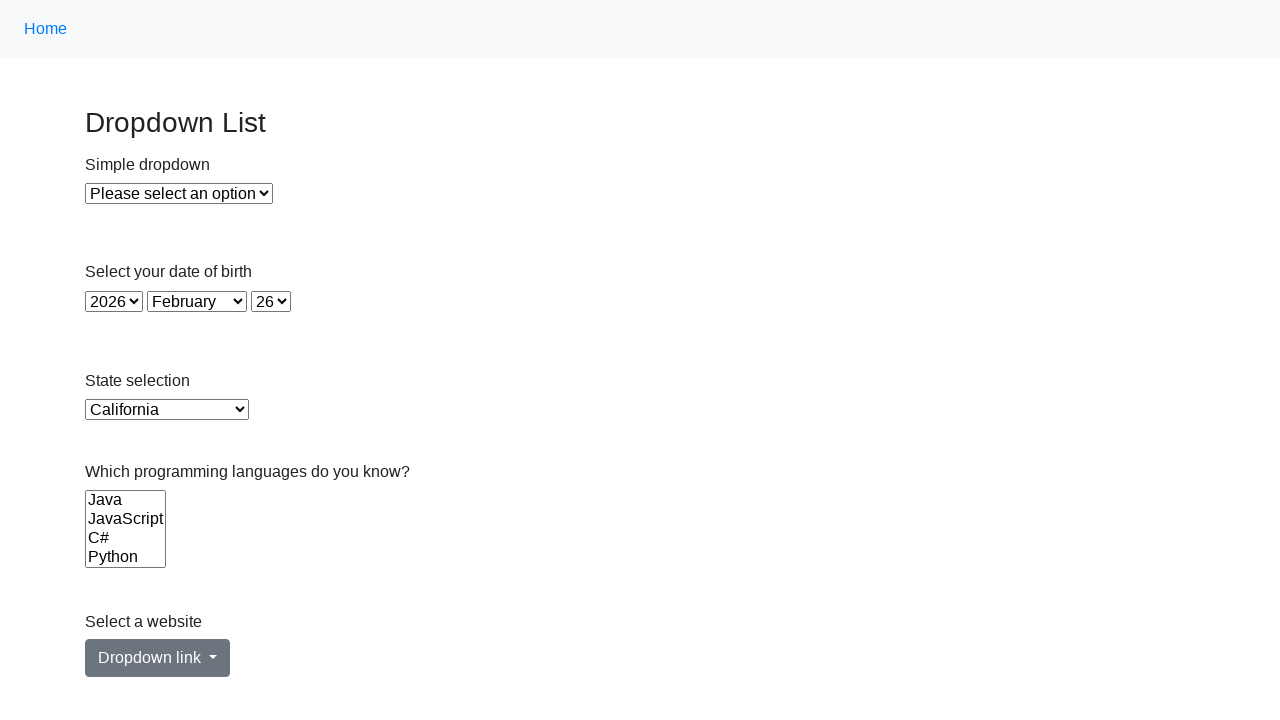